Tests dropdown selection functionality by selecting specific values from year, month, day, and state dropdown menus on a test page.

Starting URL: https://testcenter.techproeducation.com/index.php?page=dropdown

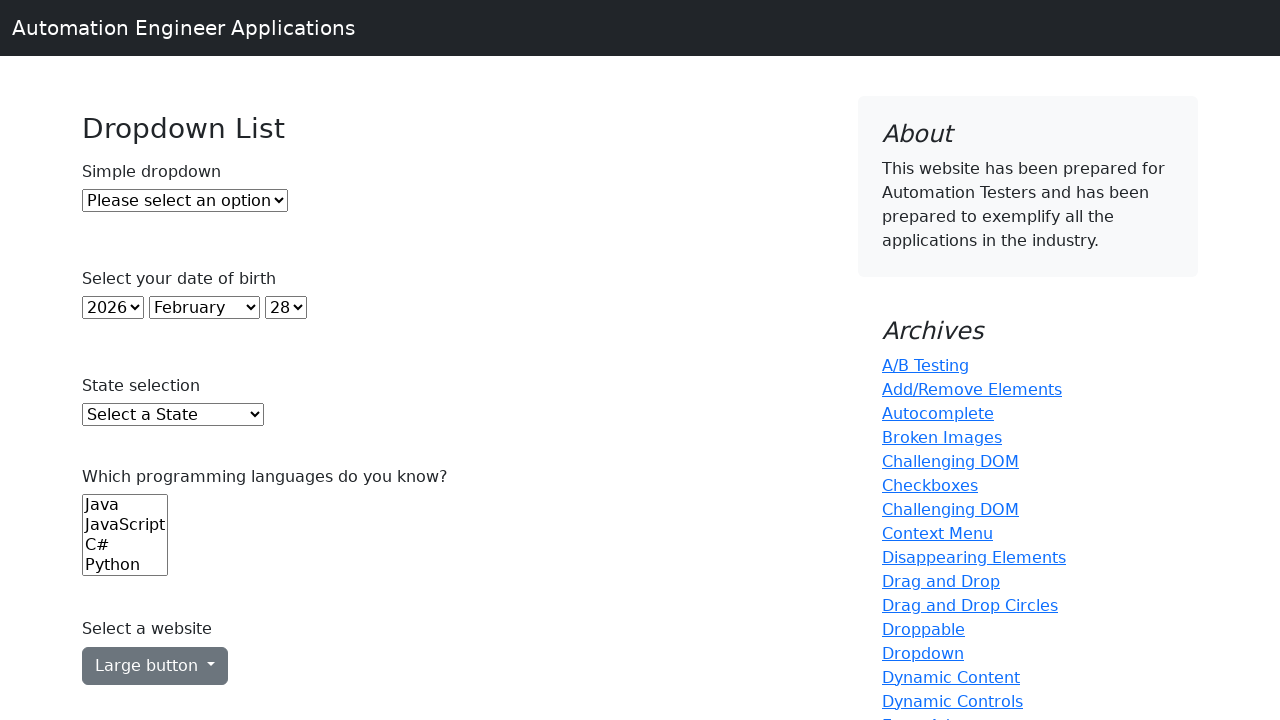

Selected '2005' from year dropdown on select#year
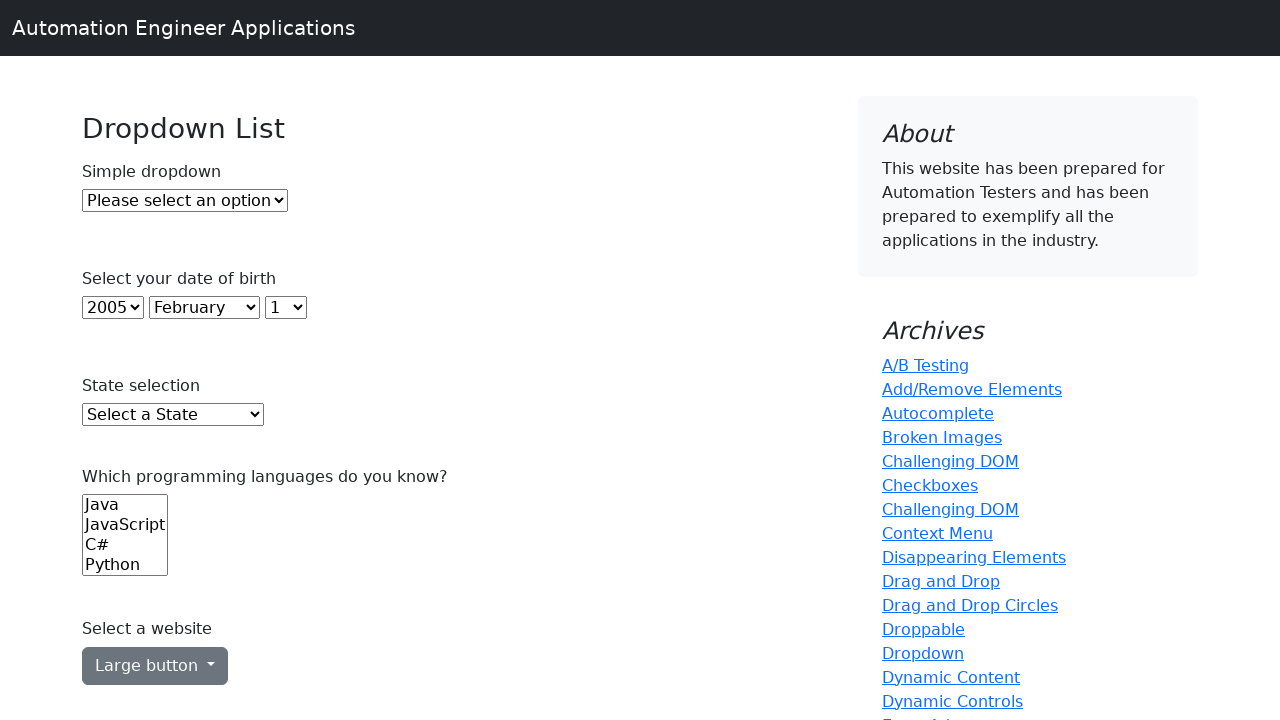

Selected 'November' from month dropdown on select#month
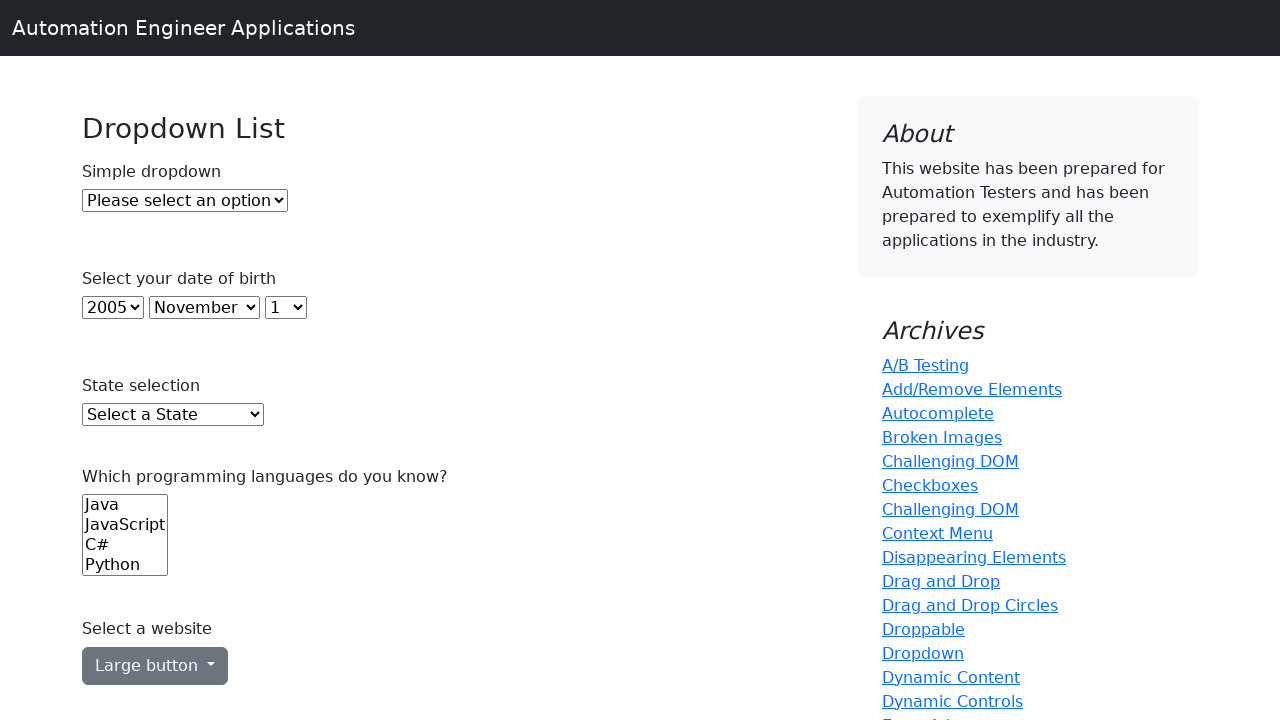

Selected '10' from day dropdown on select#day
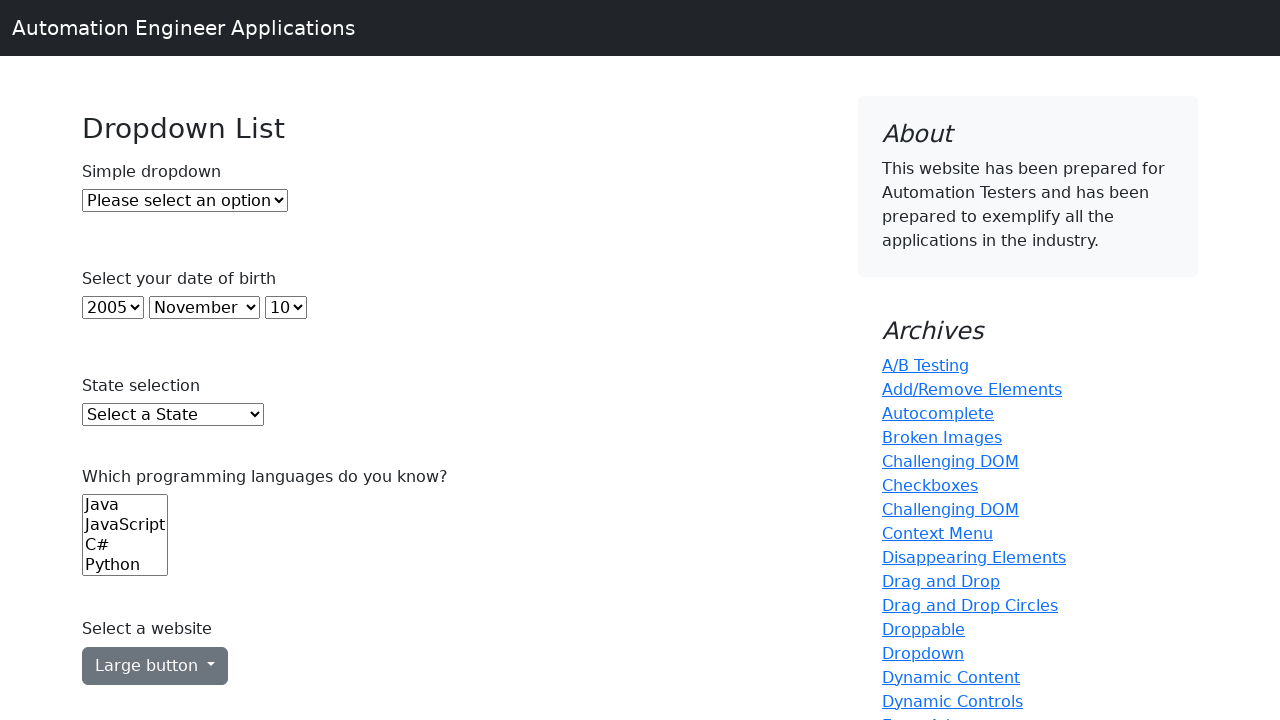

Selected 'Texas' from state dropdown on select#state
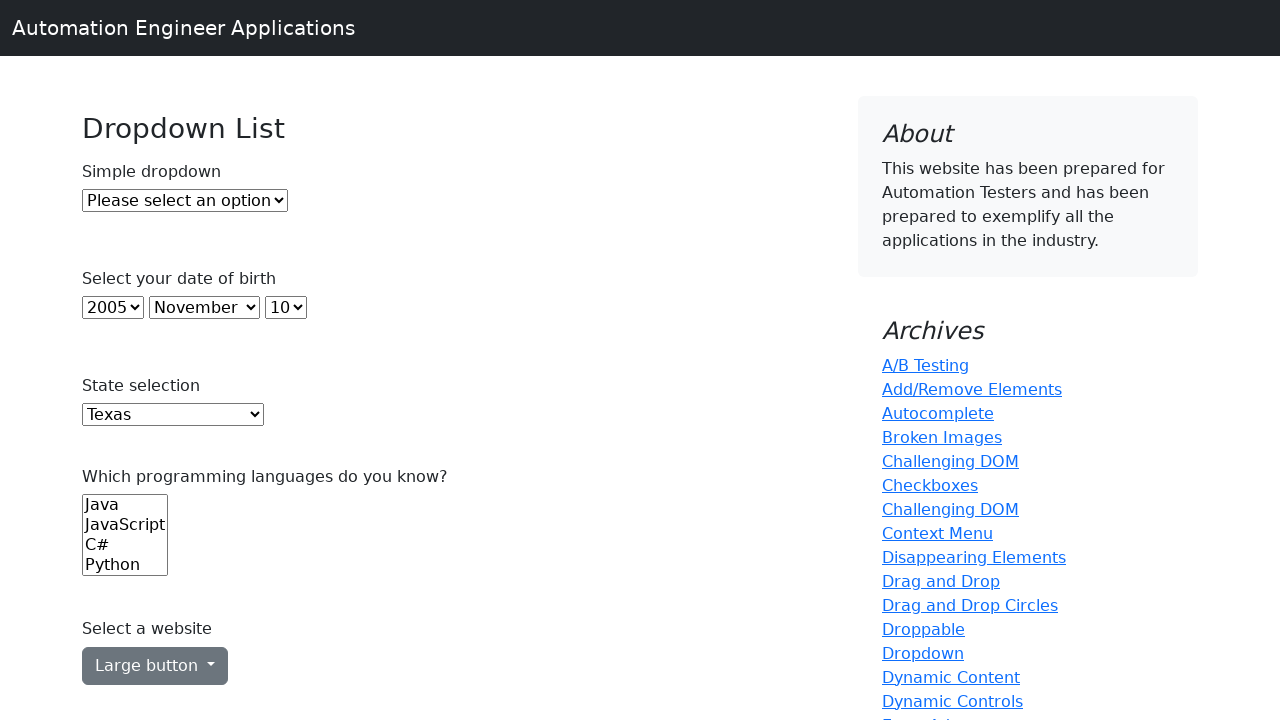

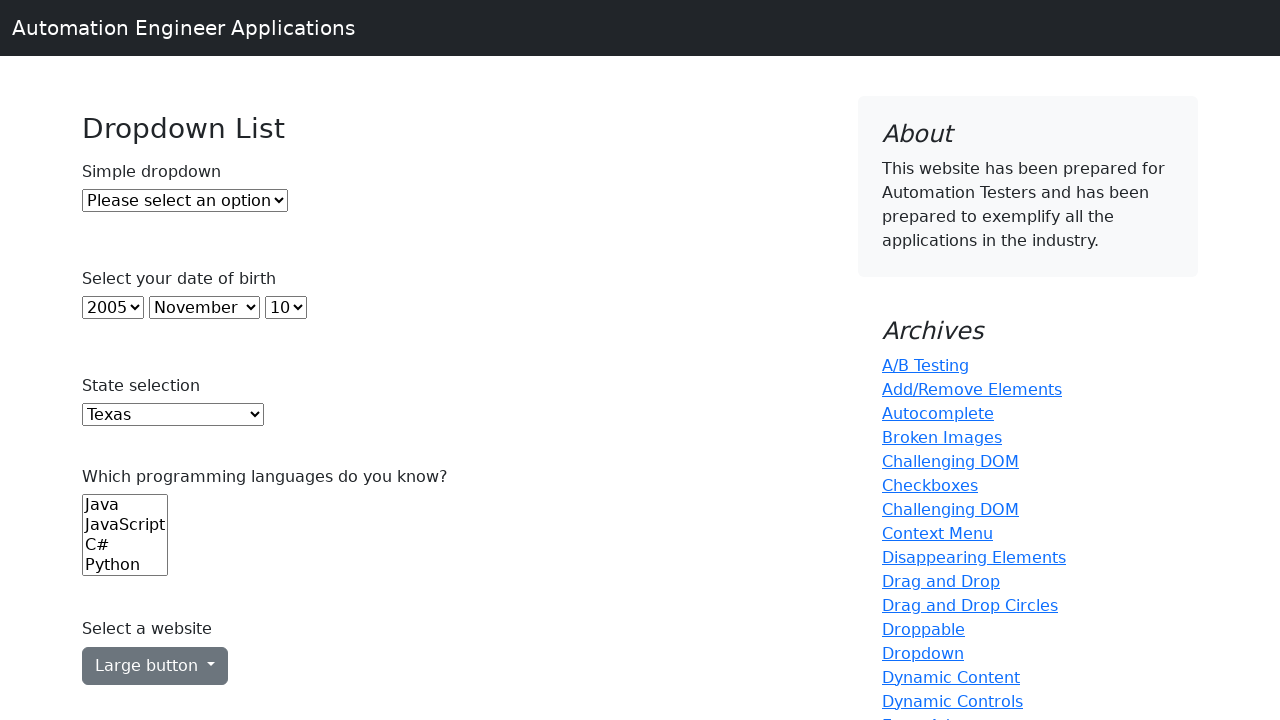